Tests alert prompt functionality by navigating to the prompt section, triggering a prompt dialog, entering text, and accepting it

Starting URL: http://demo.automationtesting.in/Alerts.html

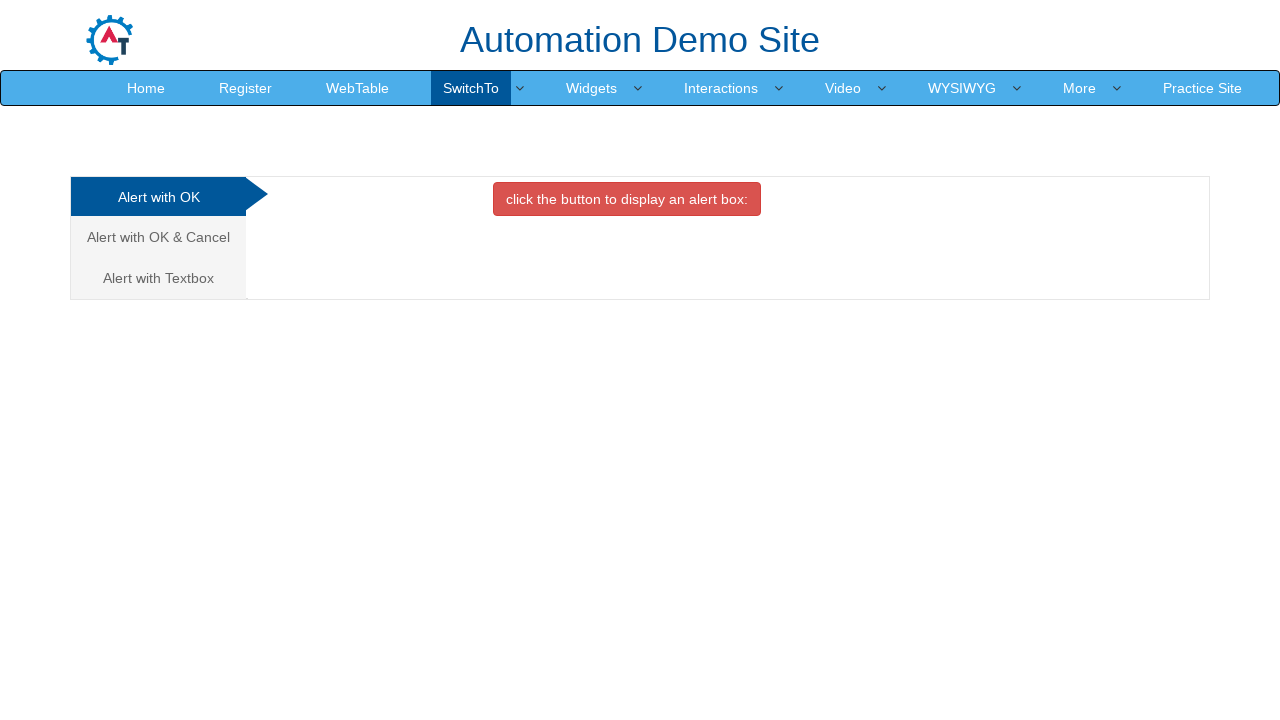

Clicked third tab to navigate to prompt section at (158, 278) on (//a[@class='analystic'])[3]
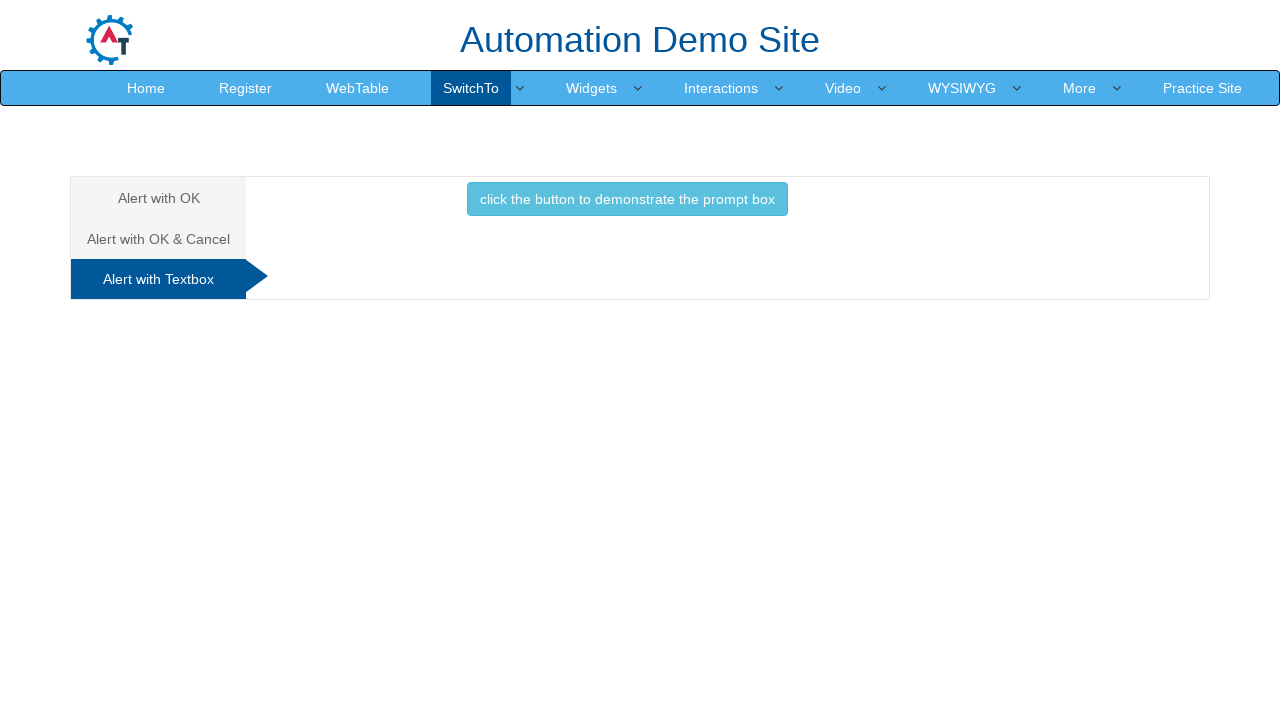

Clicked button to trigger prompt dialog at (627, 199) on xpath=//button[@onclick='promptbox()']
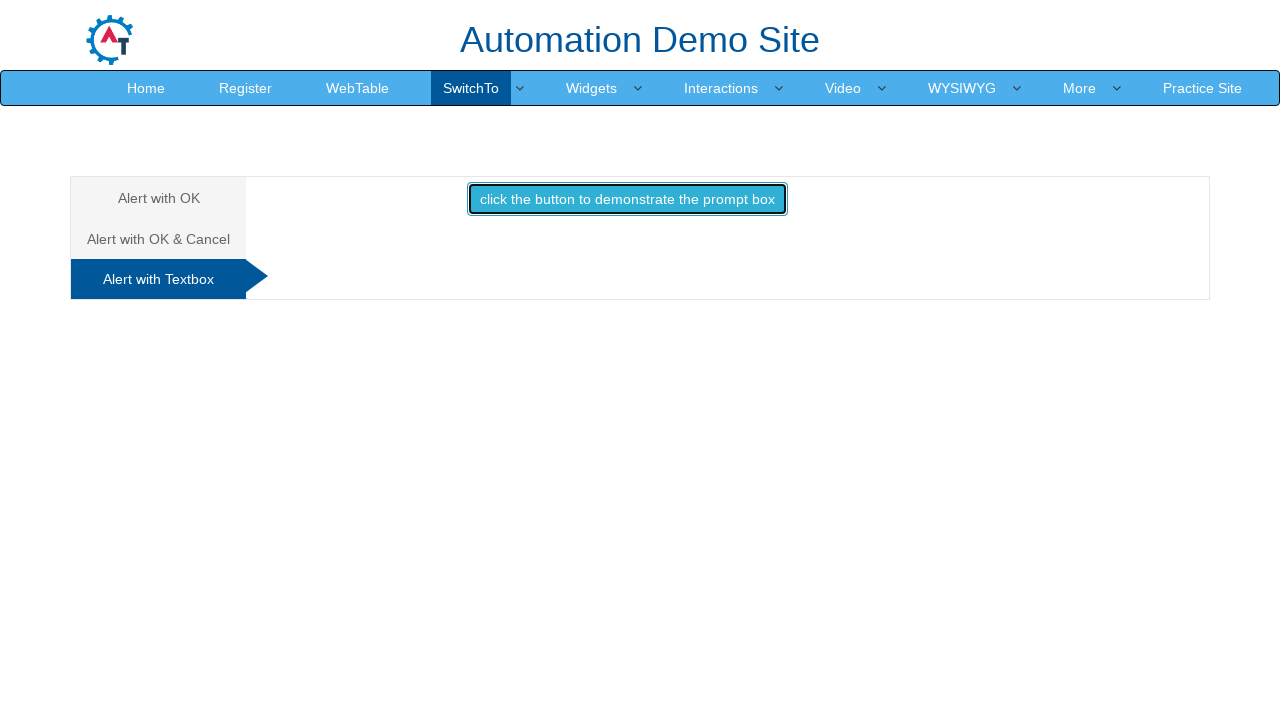

Set up dialog handler to accept prompt with text 'Ayyappan'
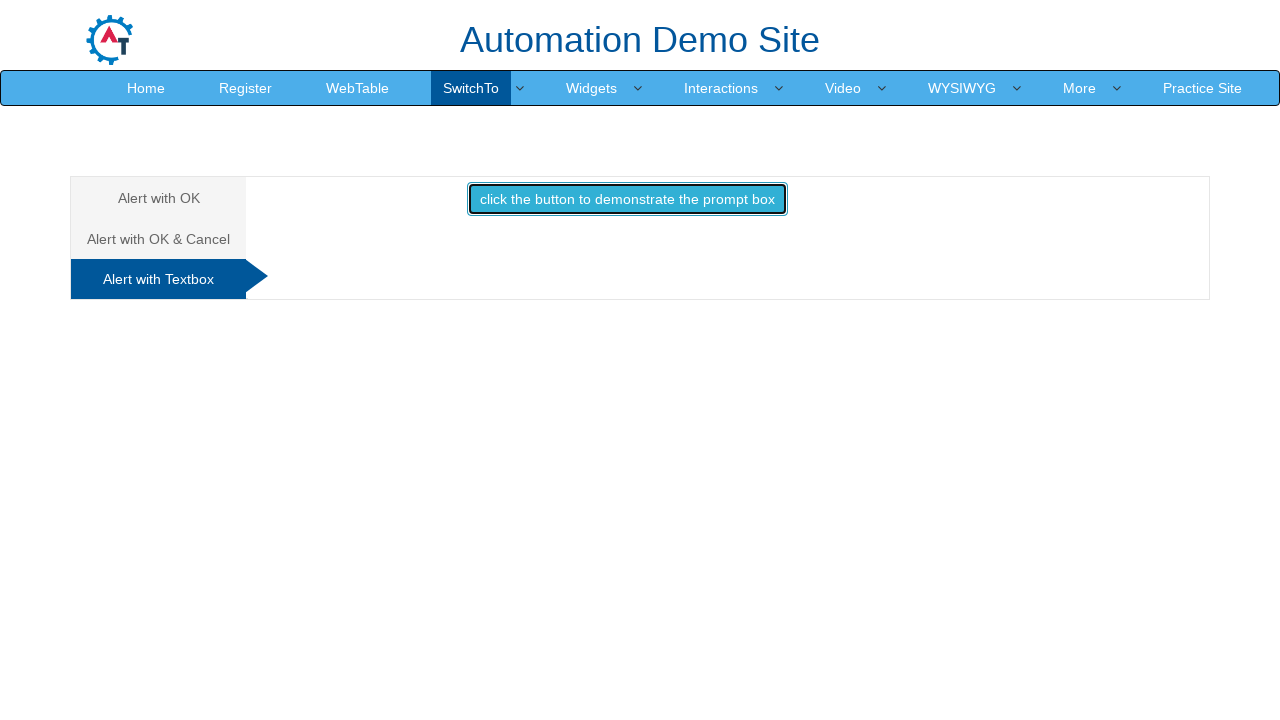

Triggered prompt dialog and accepted with 'Ayyappan' text at (627, 199) on xpath=//button[@onclick='promptbox()']
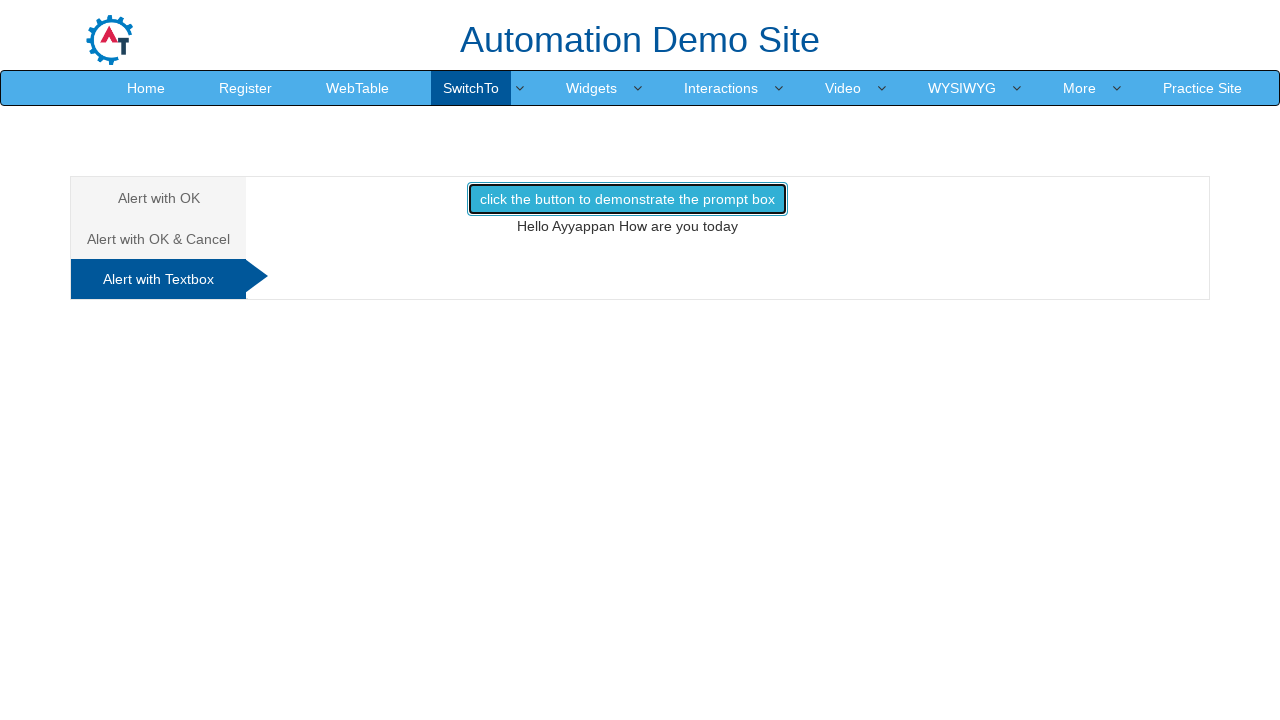

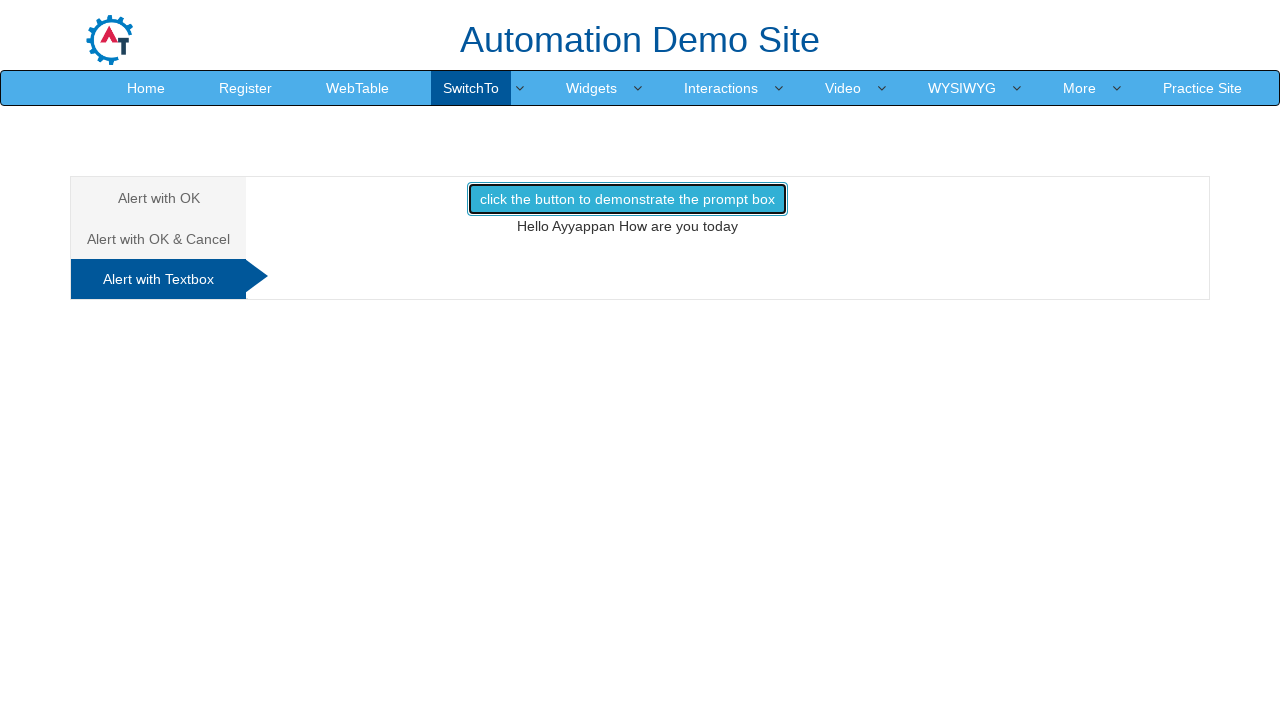